Tests a jQuery UI price range slider by dragging both the minimum and maximum slider handles to adjust the price range

Starting URL: https://www.jqueryscript.net/demo/Price-Range-Slider-jQuery-UI/

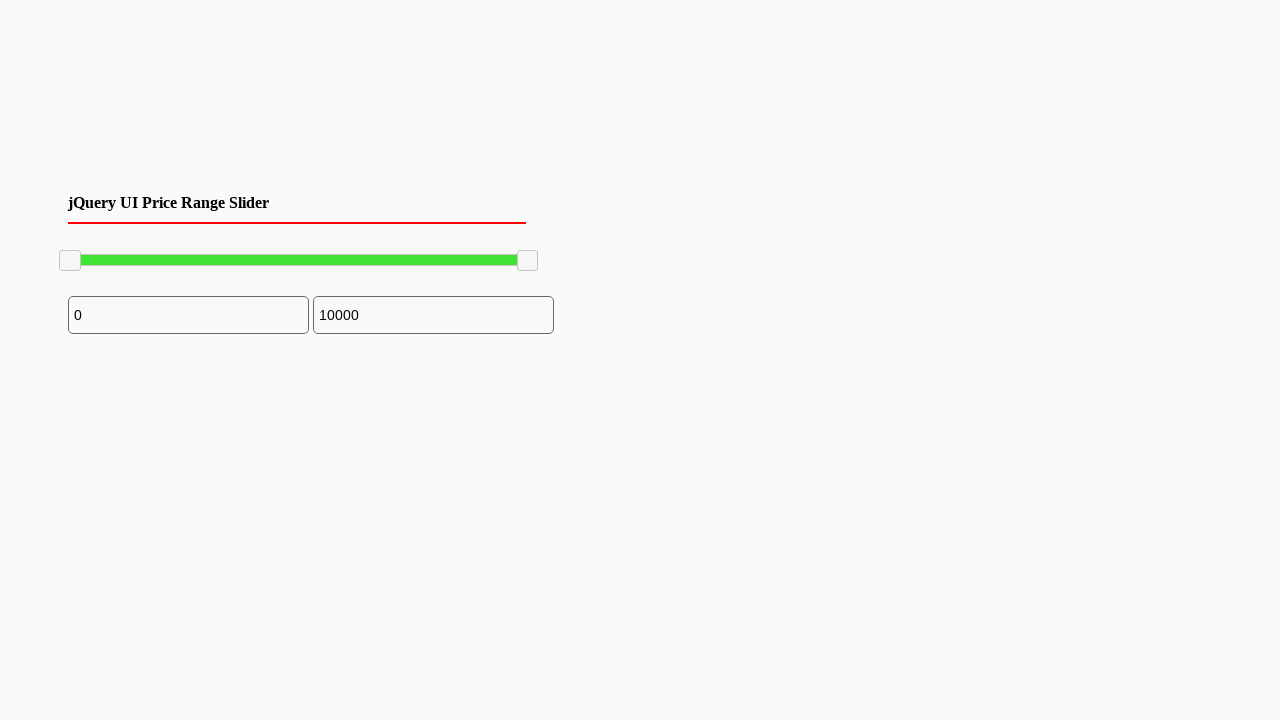

Located minimum price slider handle
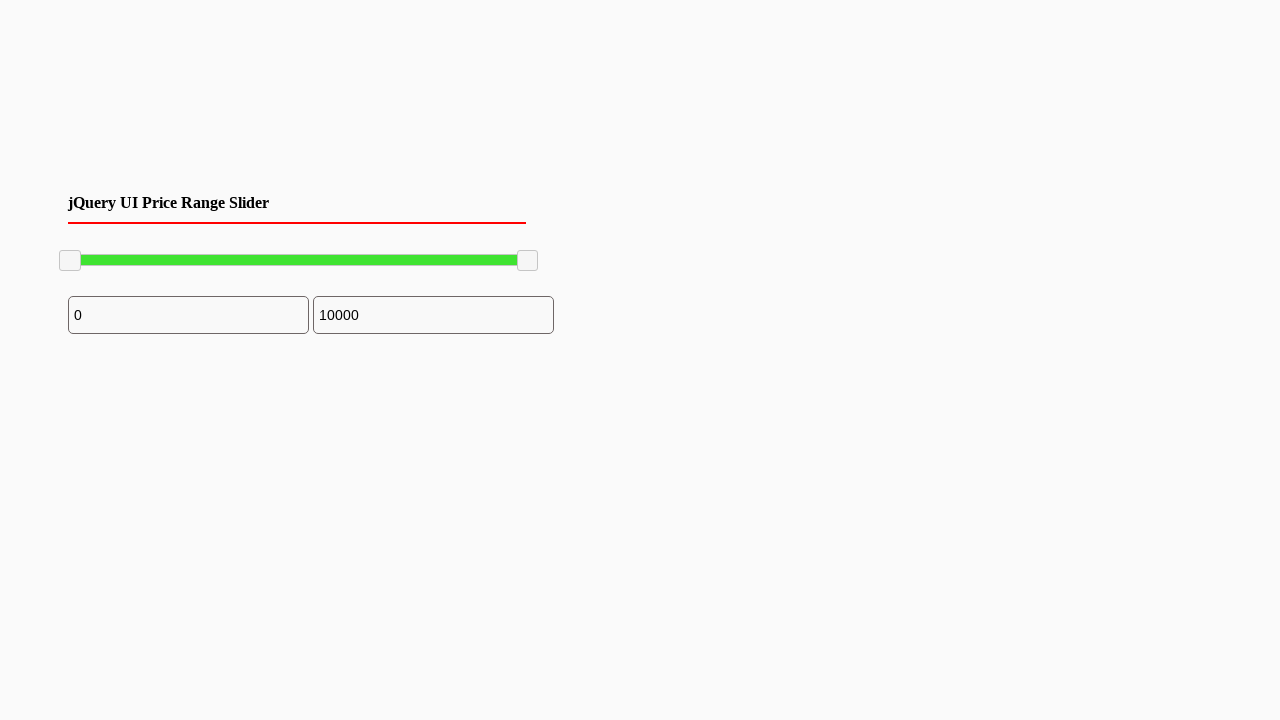

Dragged minimum price slider handle 100 pixels to the right at (160, 251)
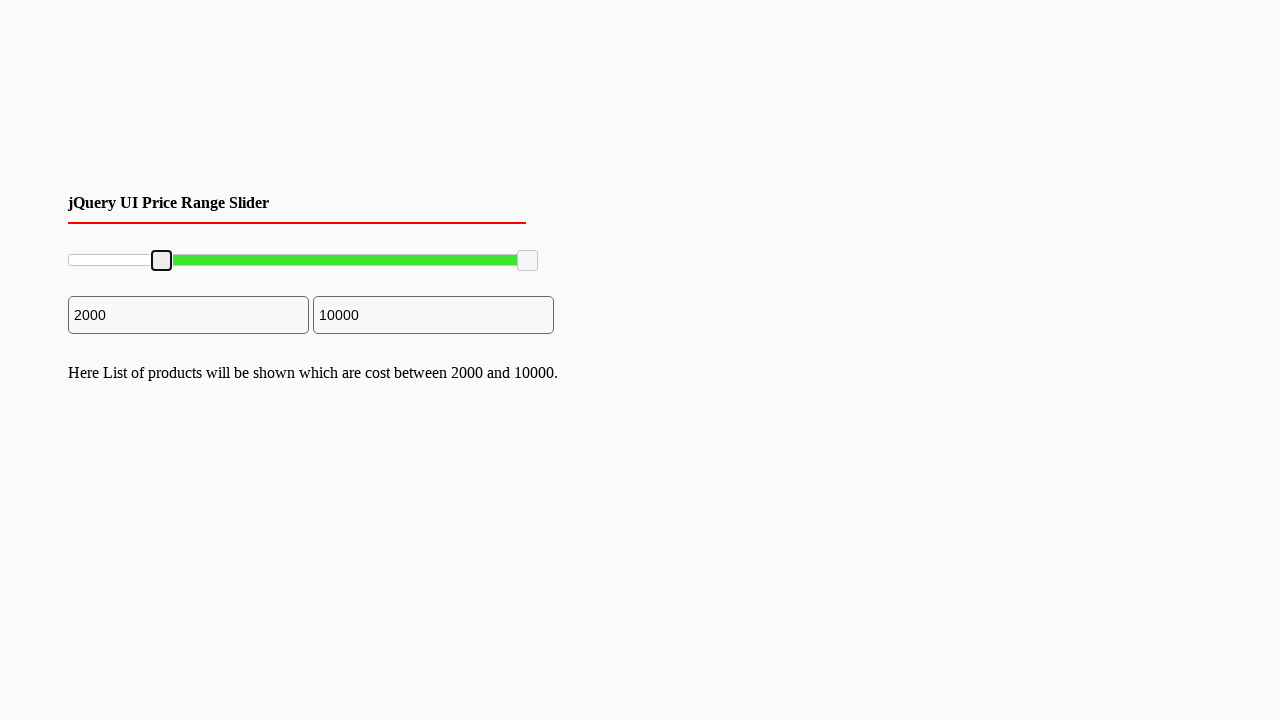

Located maximum price slider handle
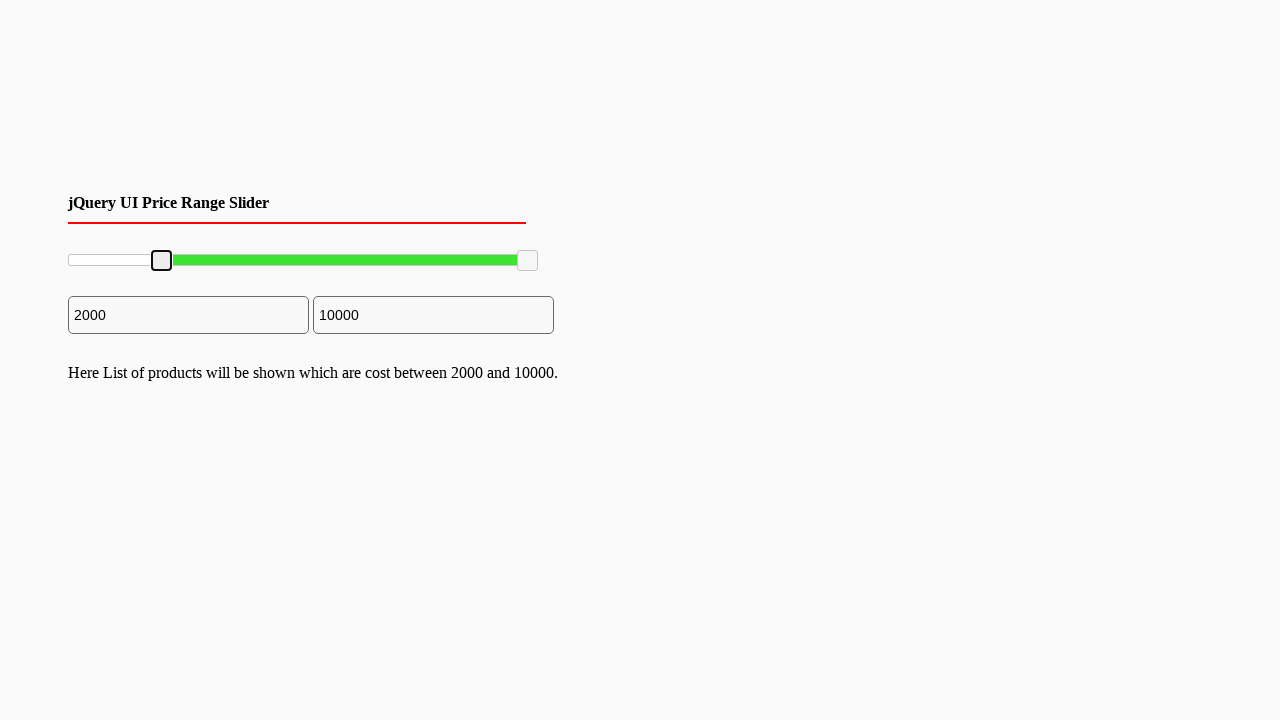

Dragged maximum price slider handle 100 pixels to the left at (418, 251)
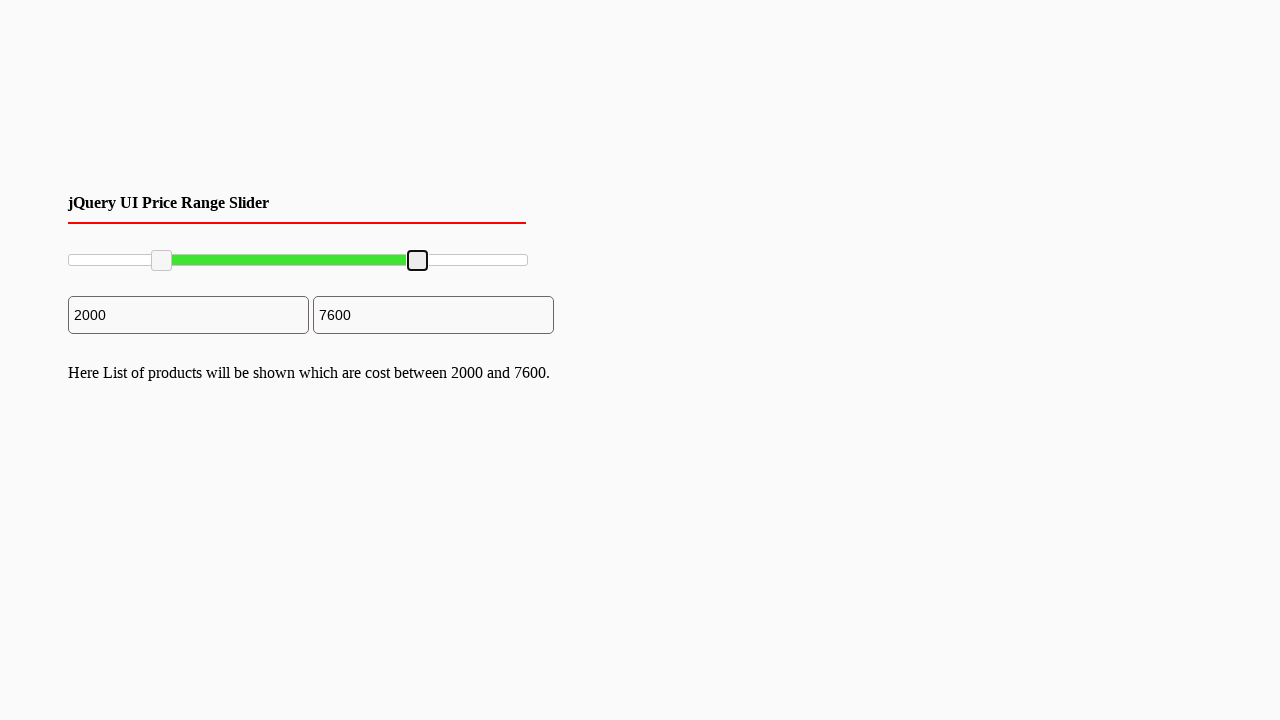

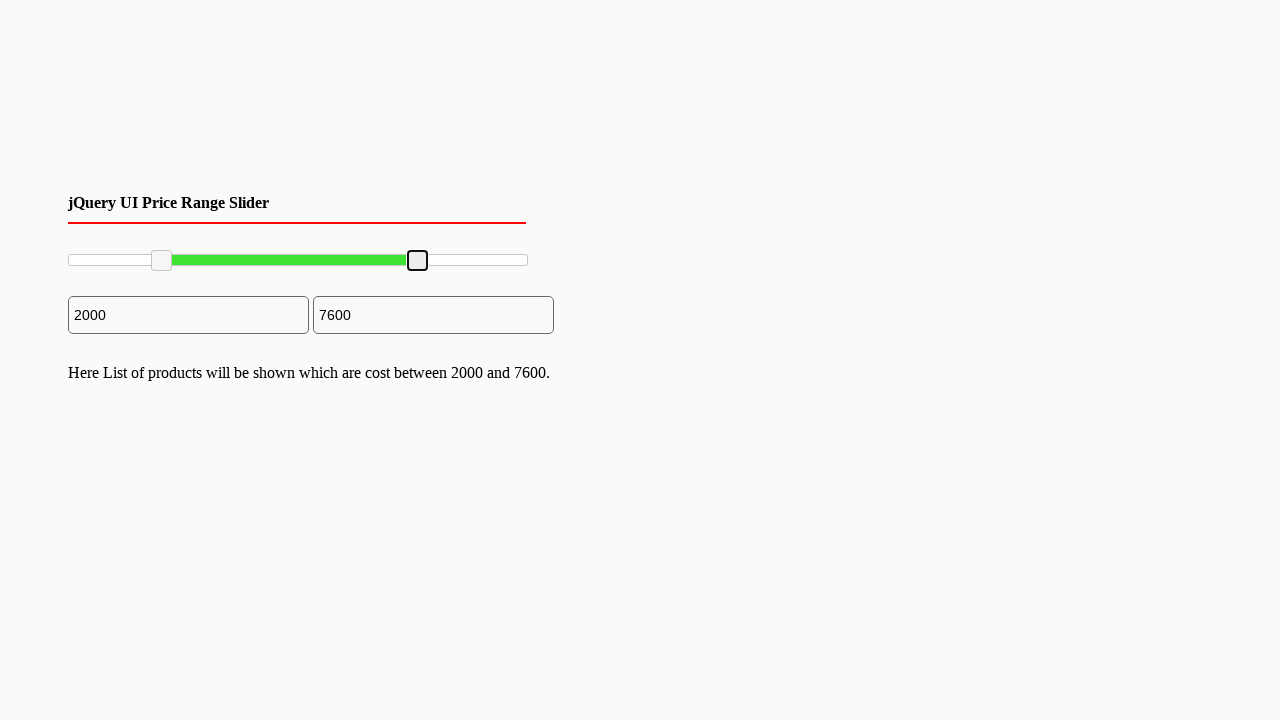